Navigates to HP store desktops deals page and verifies that product discount calculations are displayed correctly

Starting URL: https://store.hp.com/us/en/slp/weekly-deals/desktops

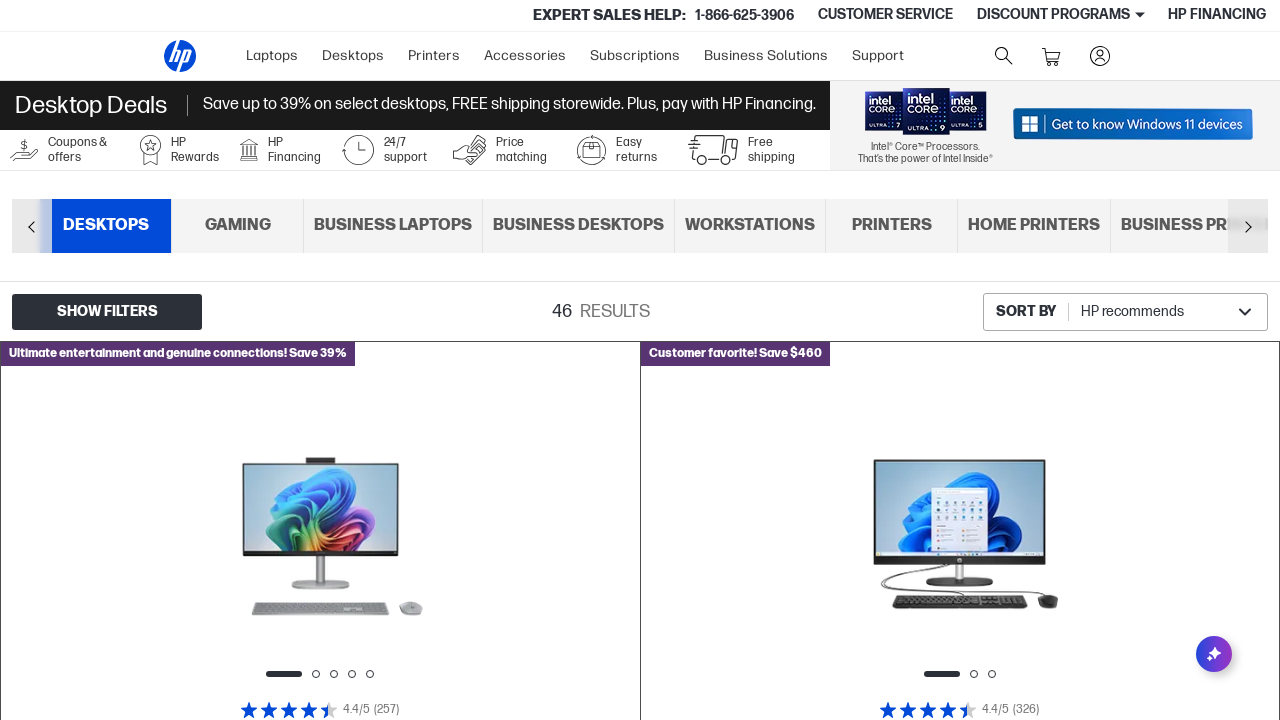

Waited 2 seconds for page to load
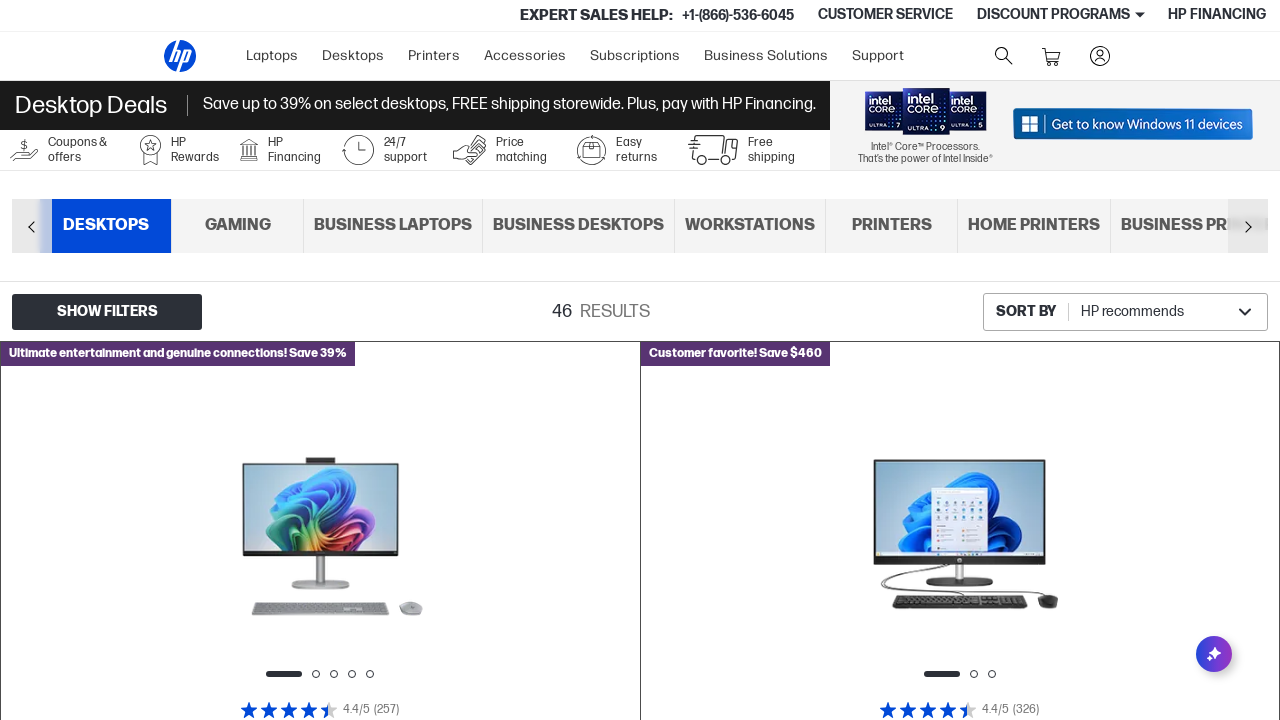

Product containers loaded on HP weekly deals desktops page
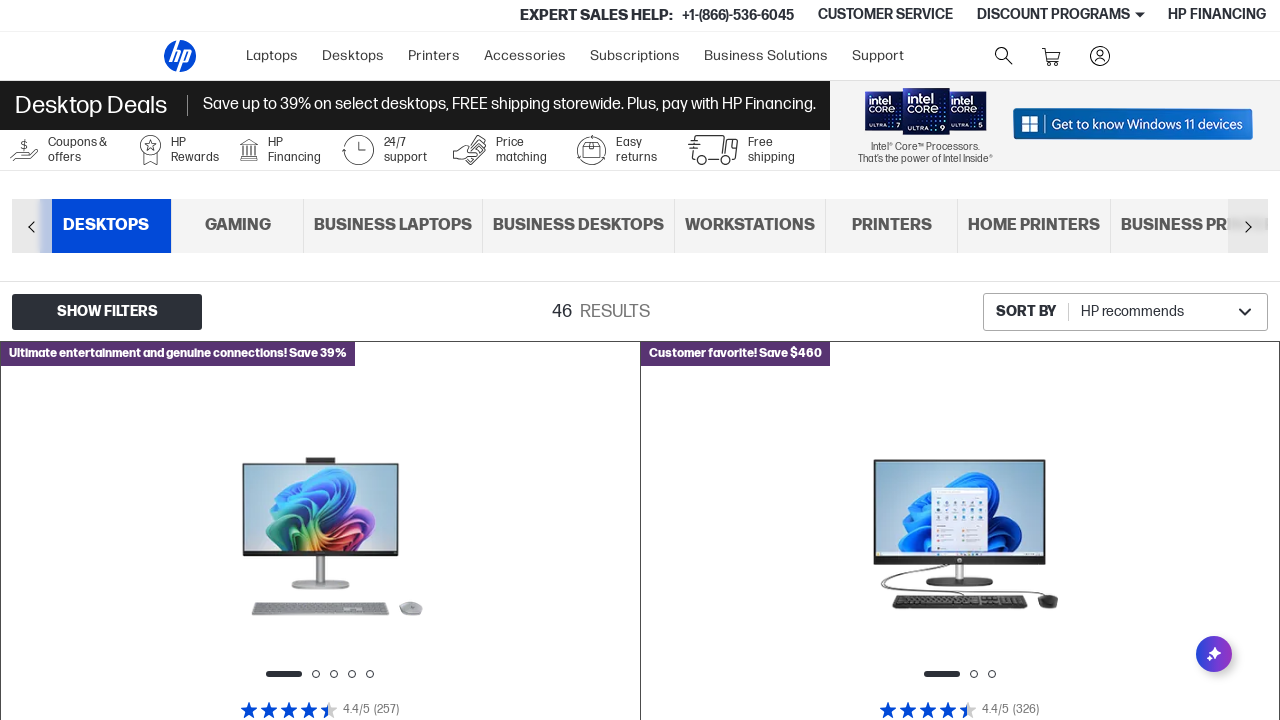

Retrieved all product elements from page (46 products found)
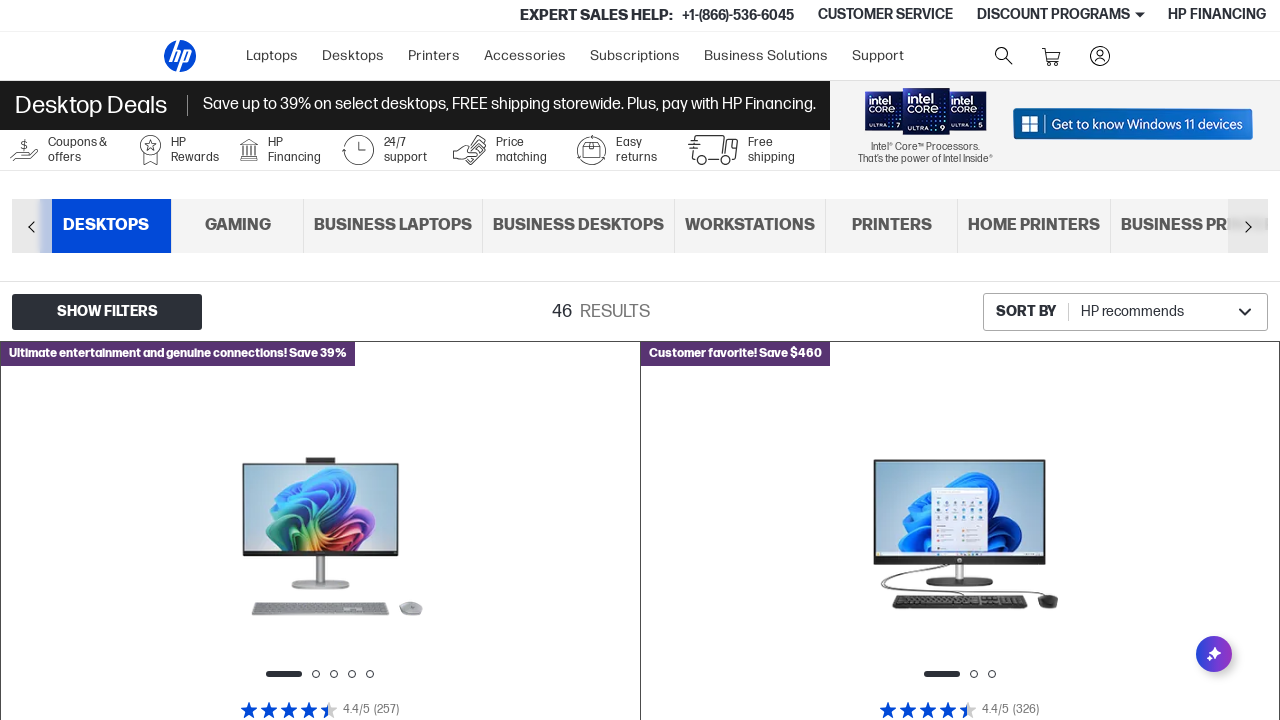

Verified that products are displayed on the deals page
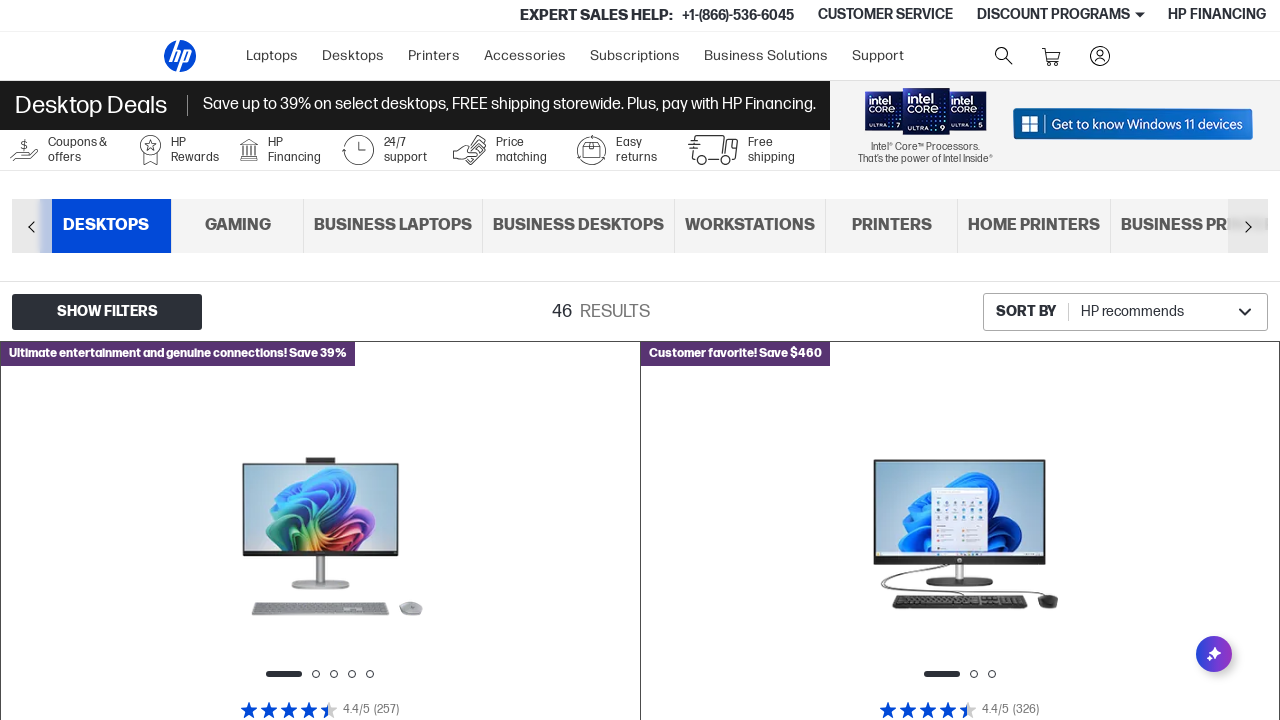

Located products with promo text (0 found)
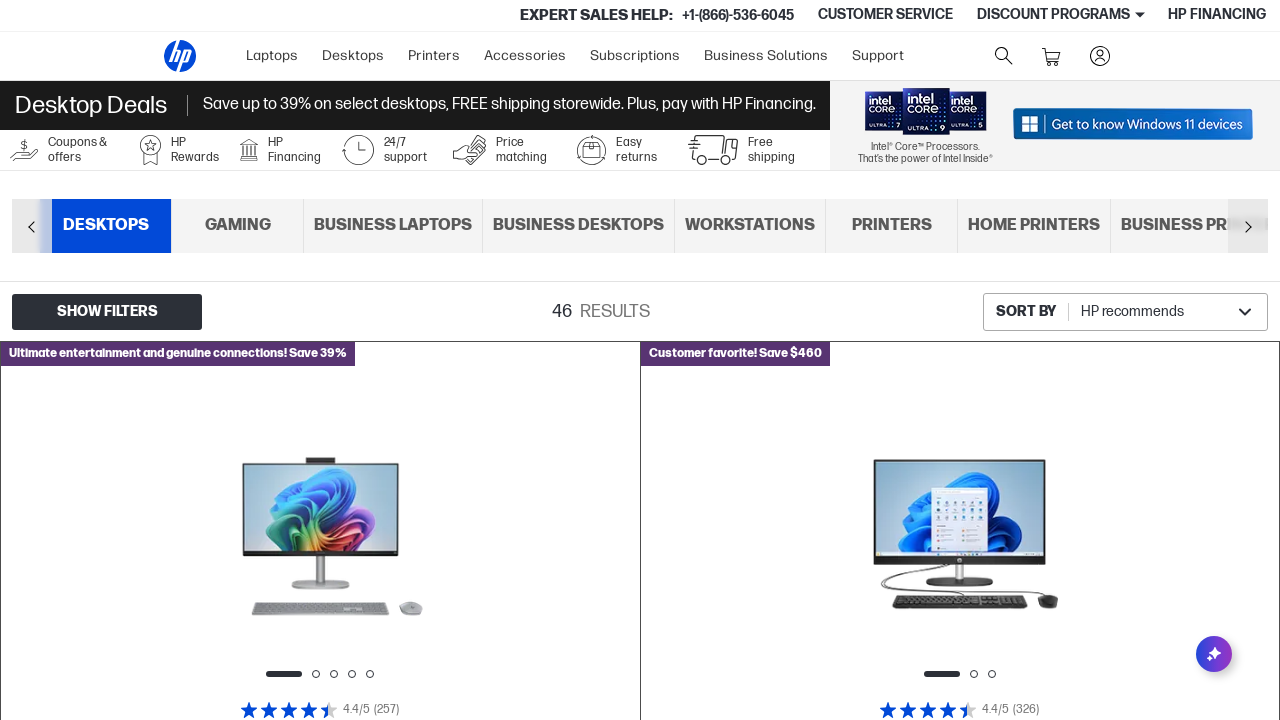

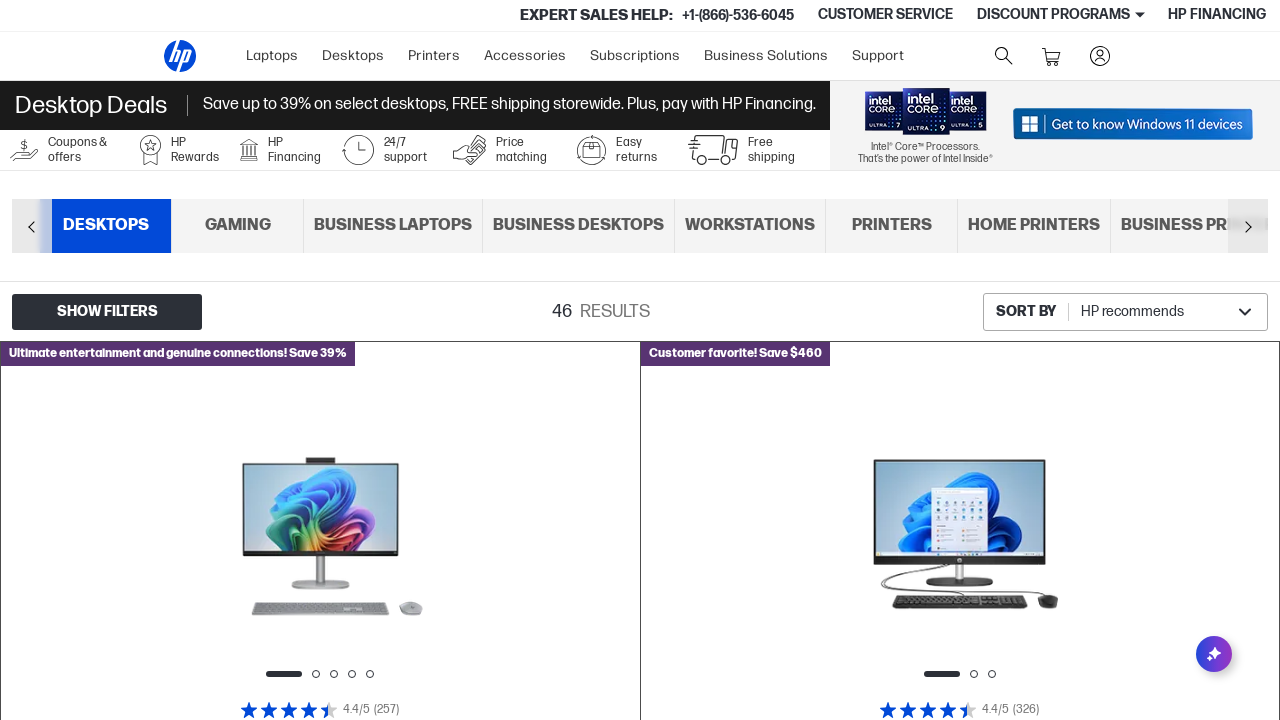